Tests a math challenge form by reading a value from the page, calculating the result using a logarithmic formula, filling in the answer, selecting checkbox and radio button options, and submitting the form.

Starting URL: http://suninjuly.github.io/math.html

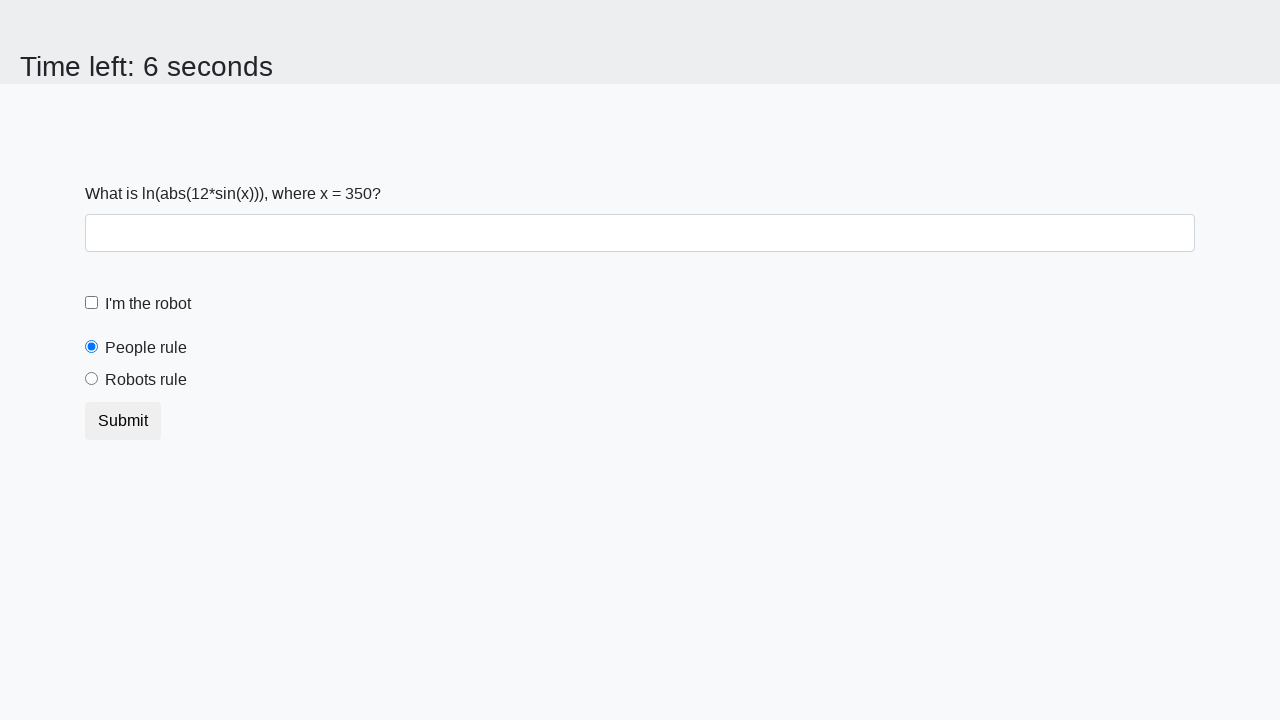

Read x value from the page element
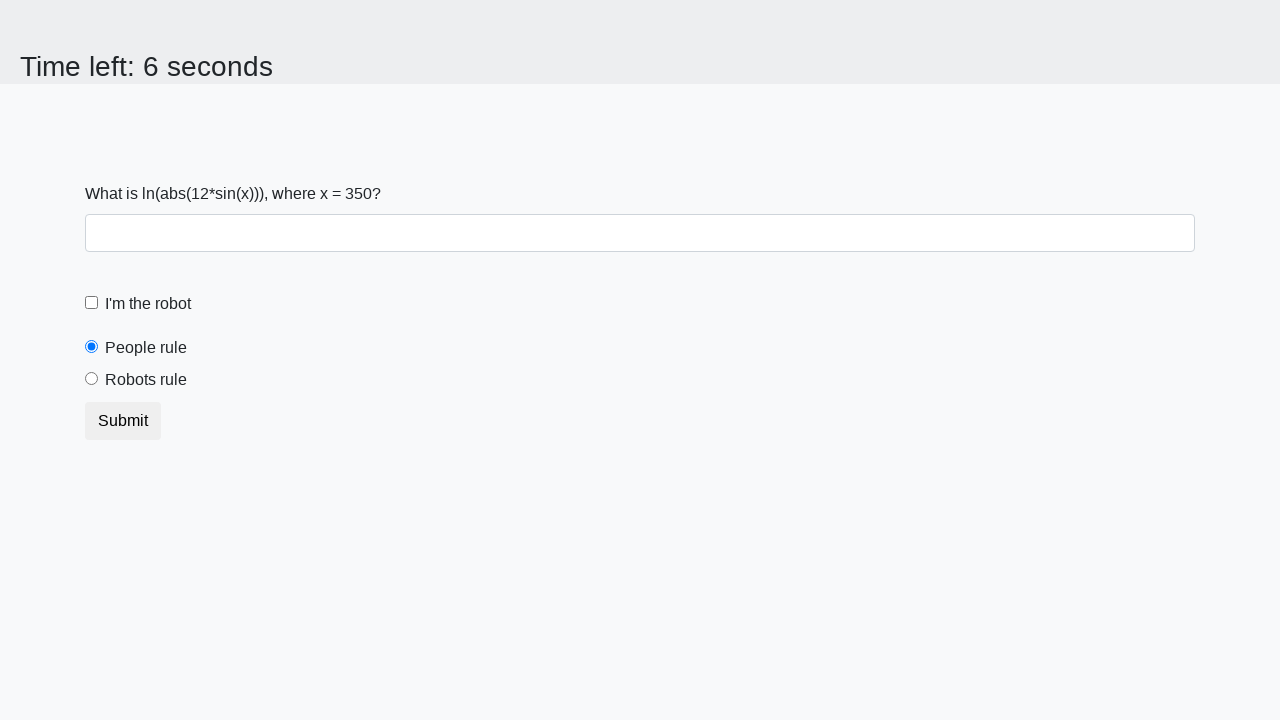

Calculated logarithmic result: 2.442972396354375
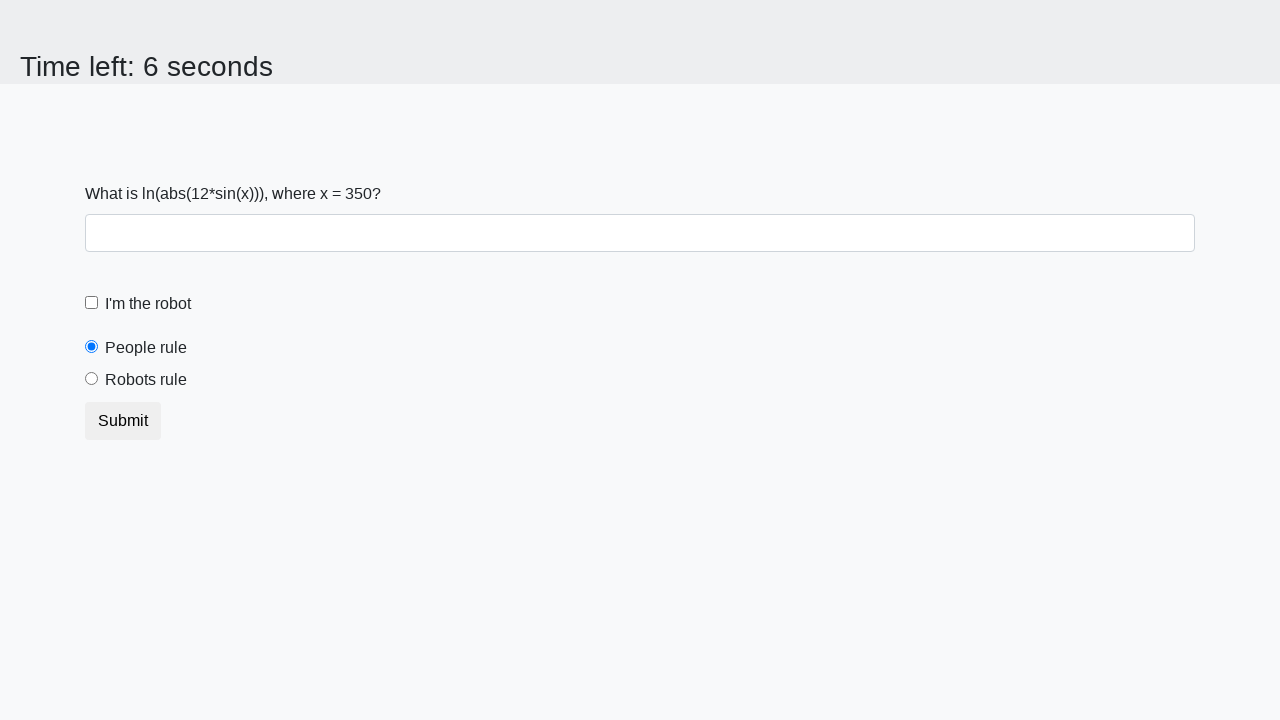

Filled in the calculated answer on #answer
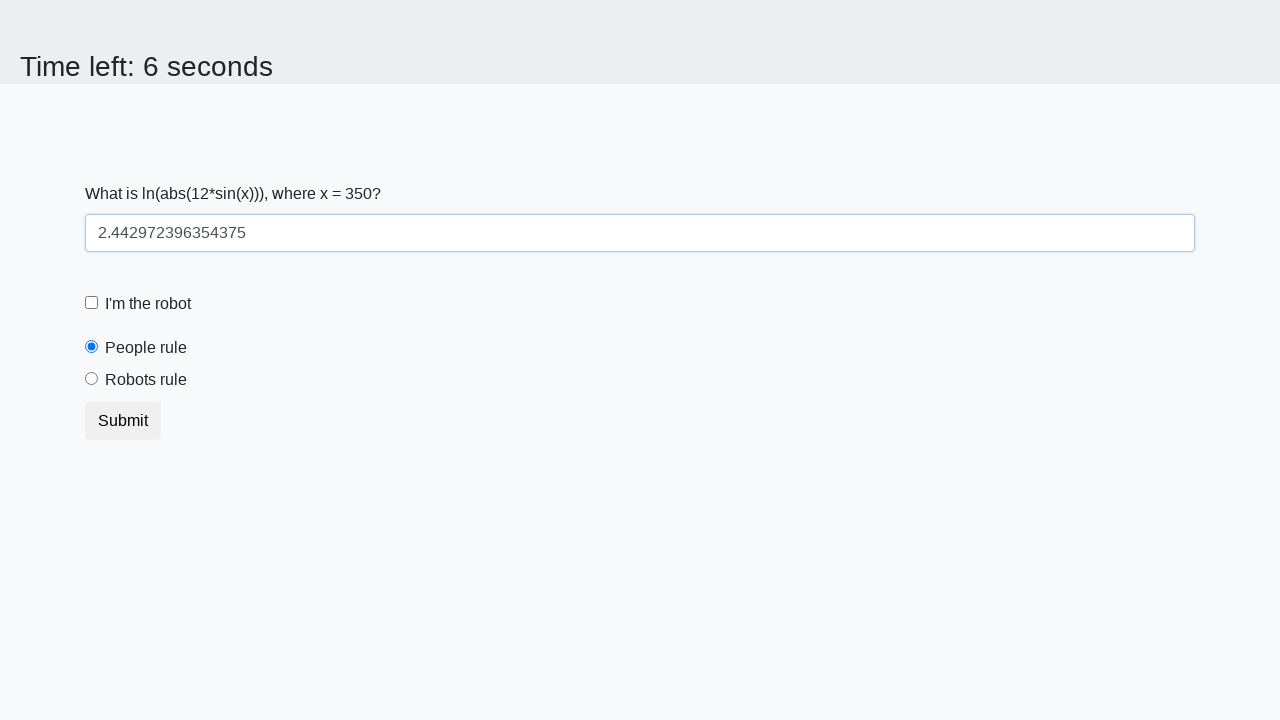

Clicked the robot checkbox at (148, 304) on [for='robotCheckbox']
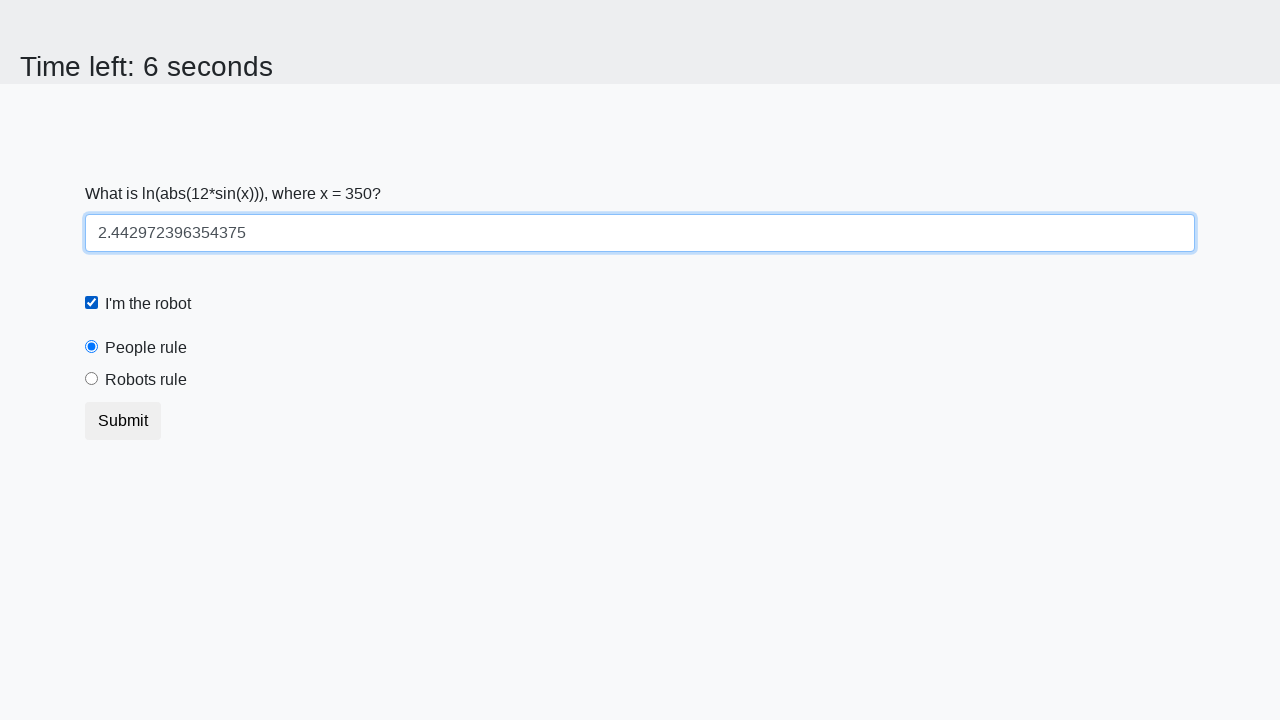

Clicked the robots rule radio button at (146, 380) on [for='robotsRule']
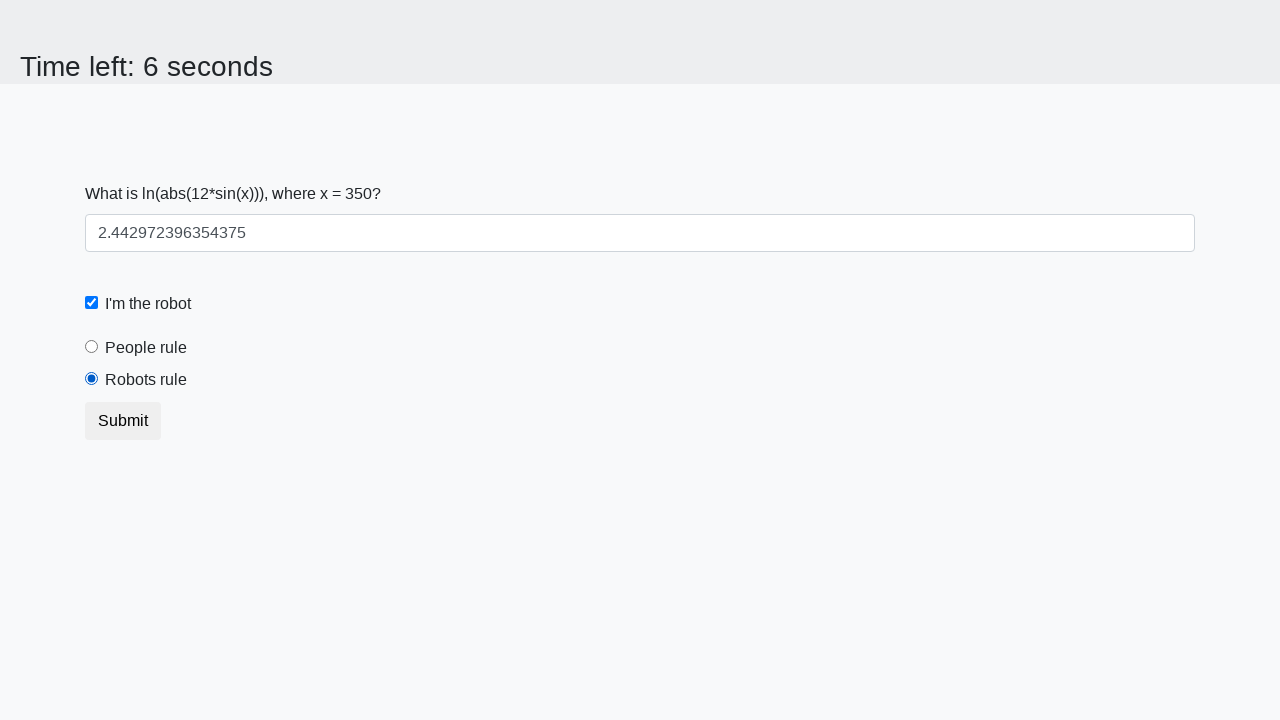

Clicked the form submit button at (123, 421) on button[type='submit']
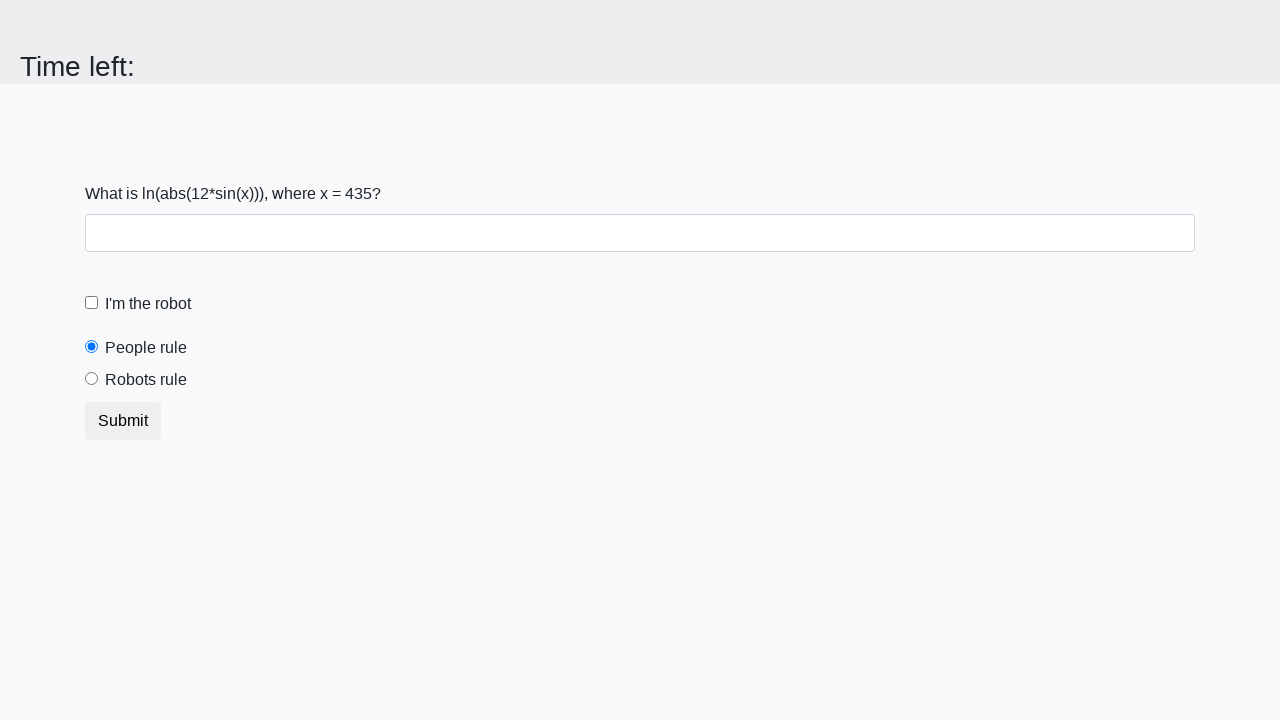

Waited for page to process the submission
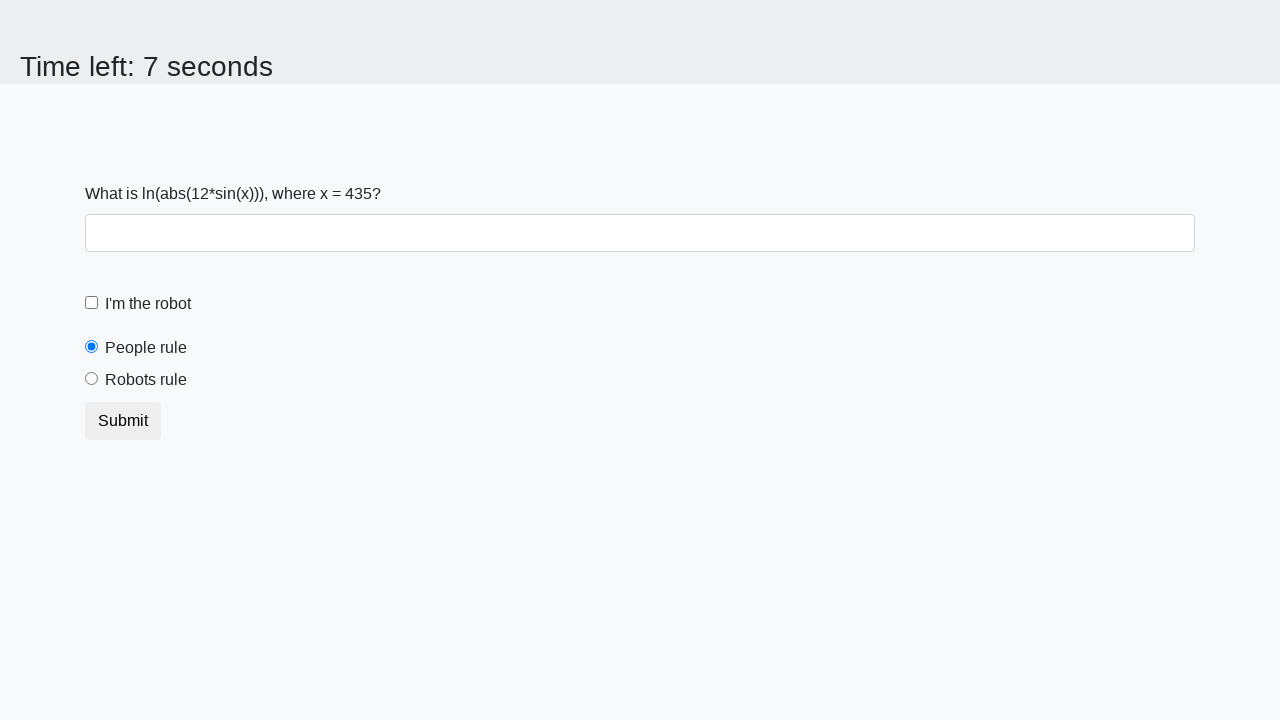

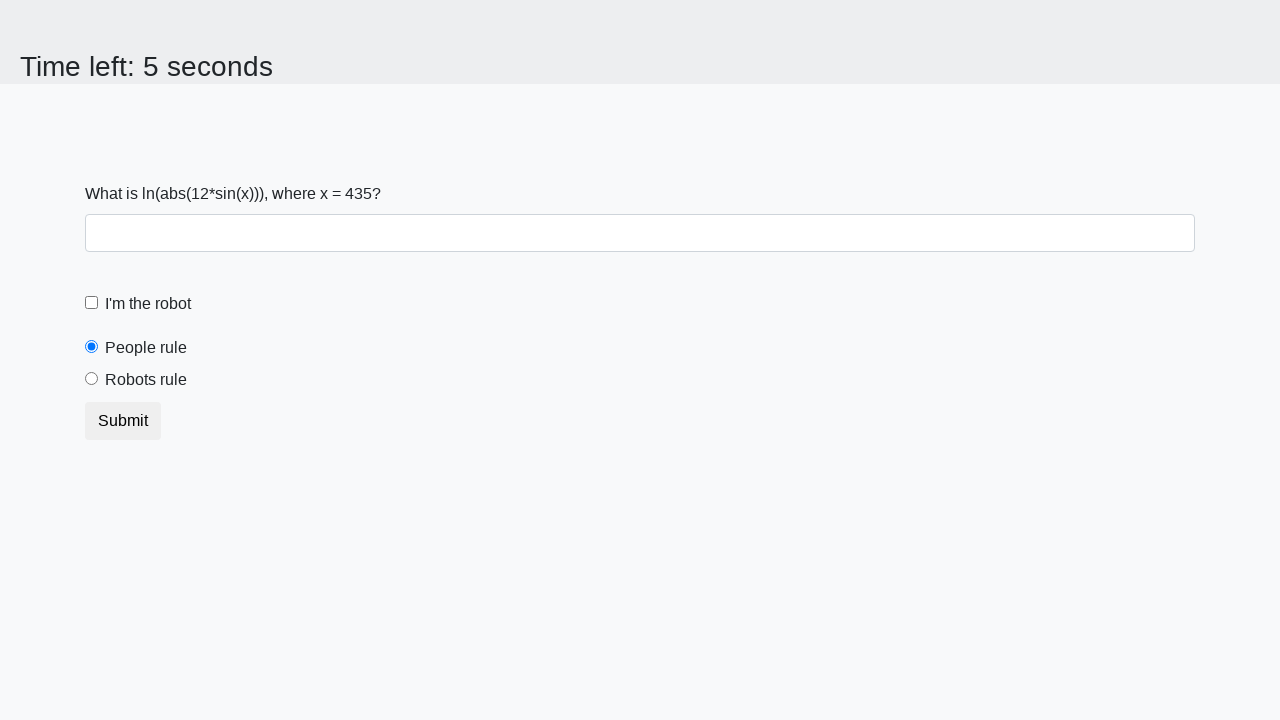